Navigates to Tension Climbing wooden hold packs product page and verifies the image slider is displayed.

Starting URL: https://tensionclimbing.com/products/wooden-hold-packs

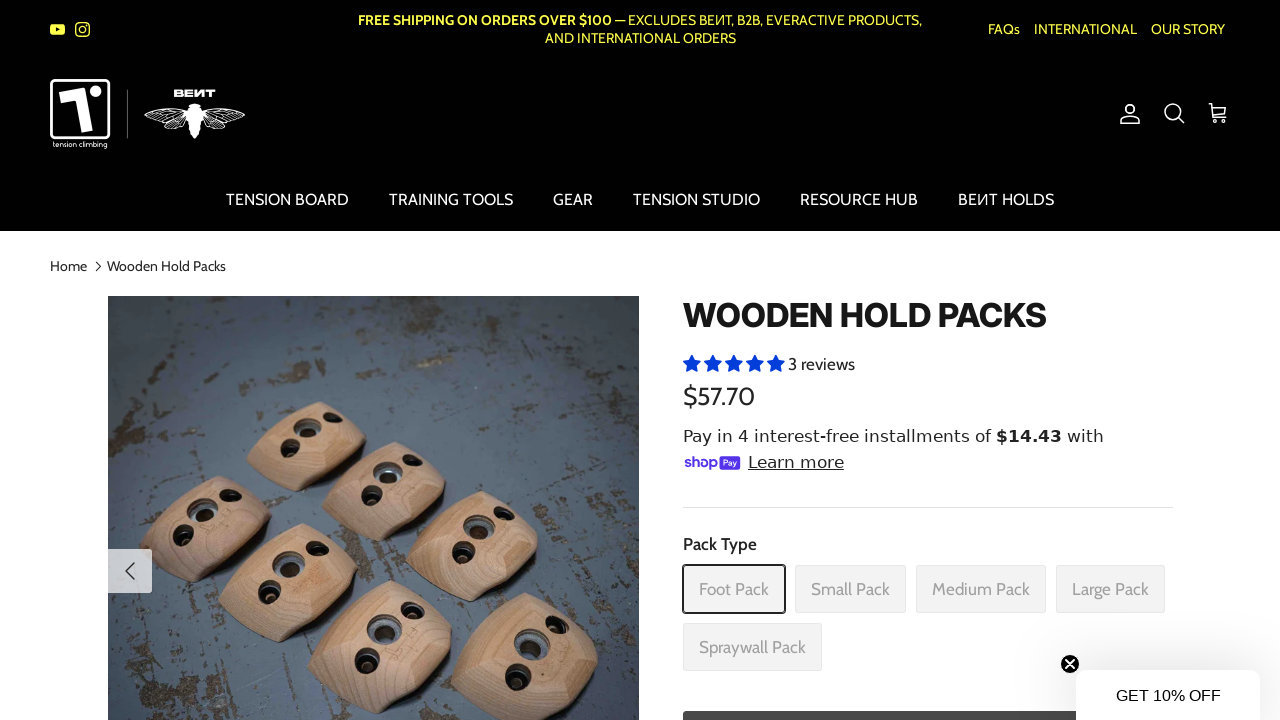

Waited for product image slider to load
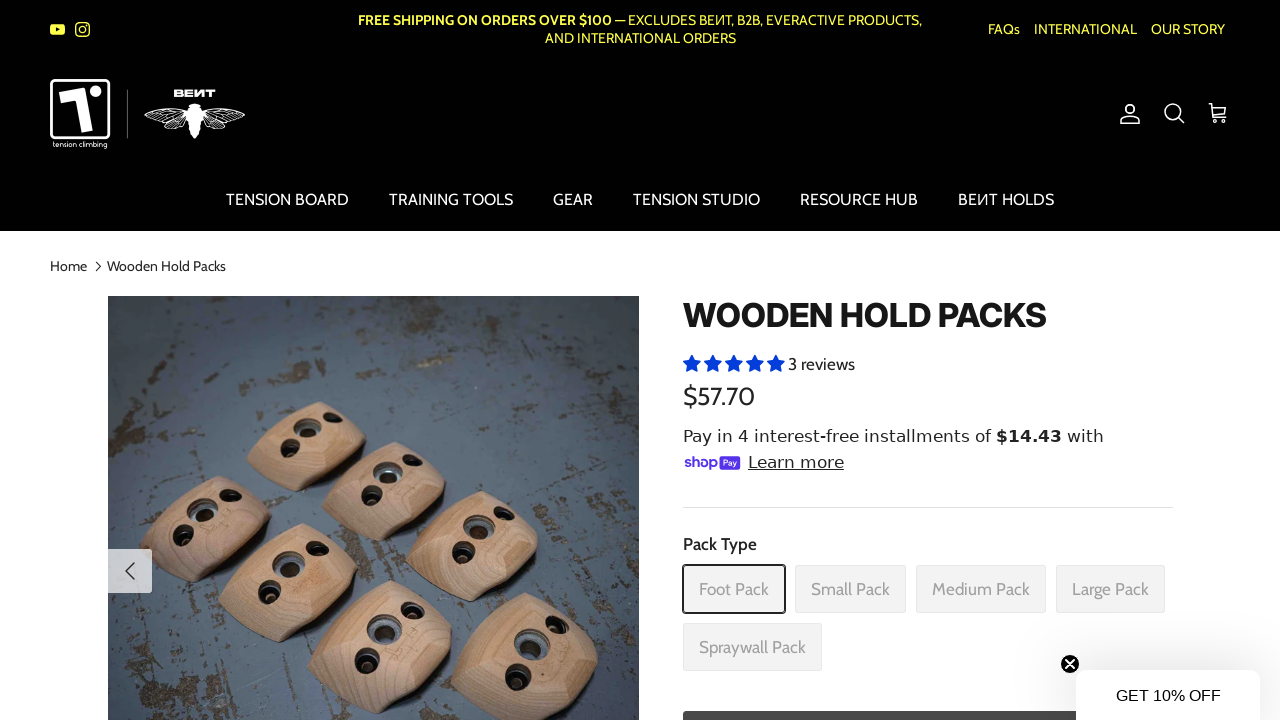

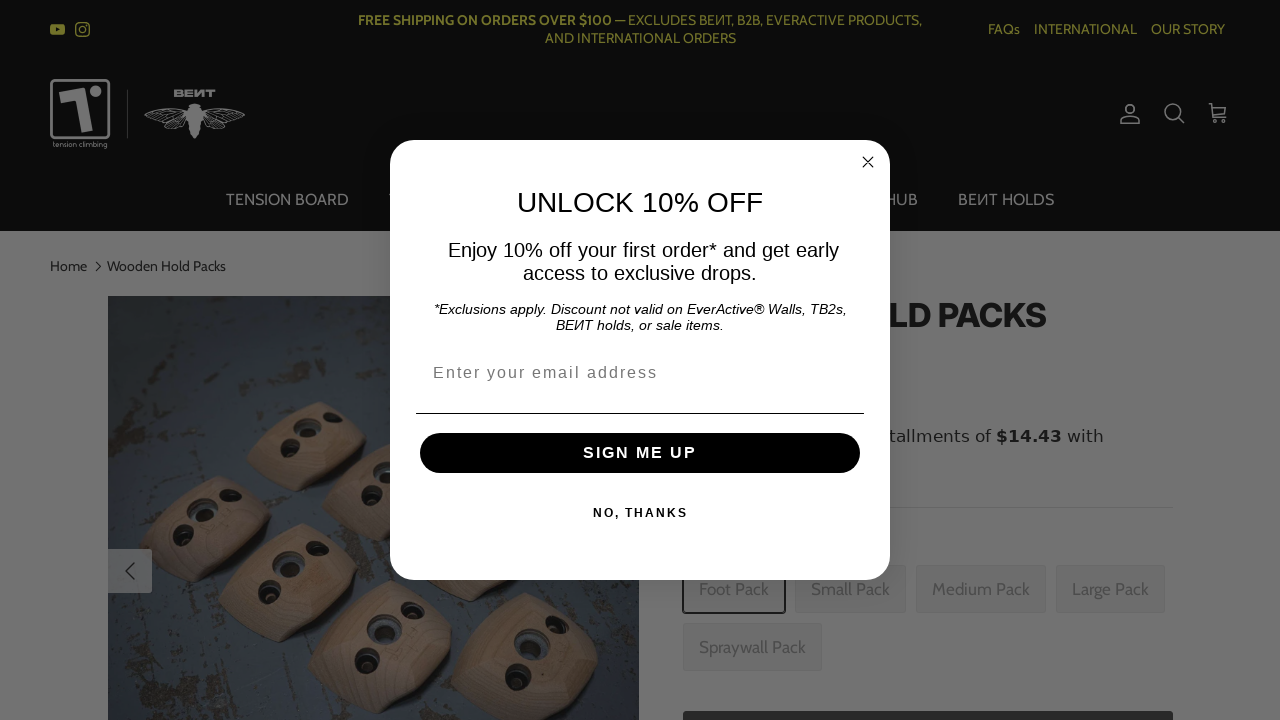